Tests keyboard input functionality by clicking on a target element, pressing the 'A' key, and verifying that the key press is detected and displayed in the result area.

Starting URL: https://the-internet.herokuapp.com/key_presses

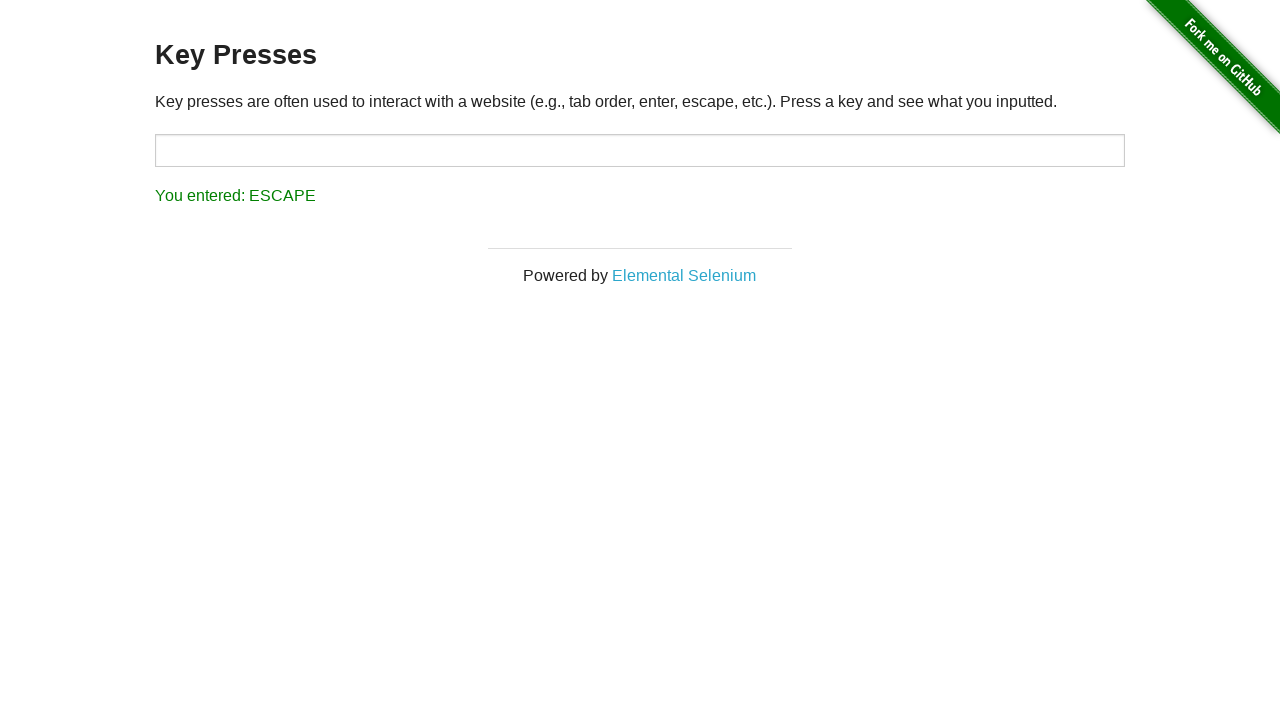

Clicked on the target input area at (640, 150) on #target
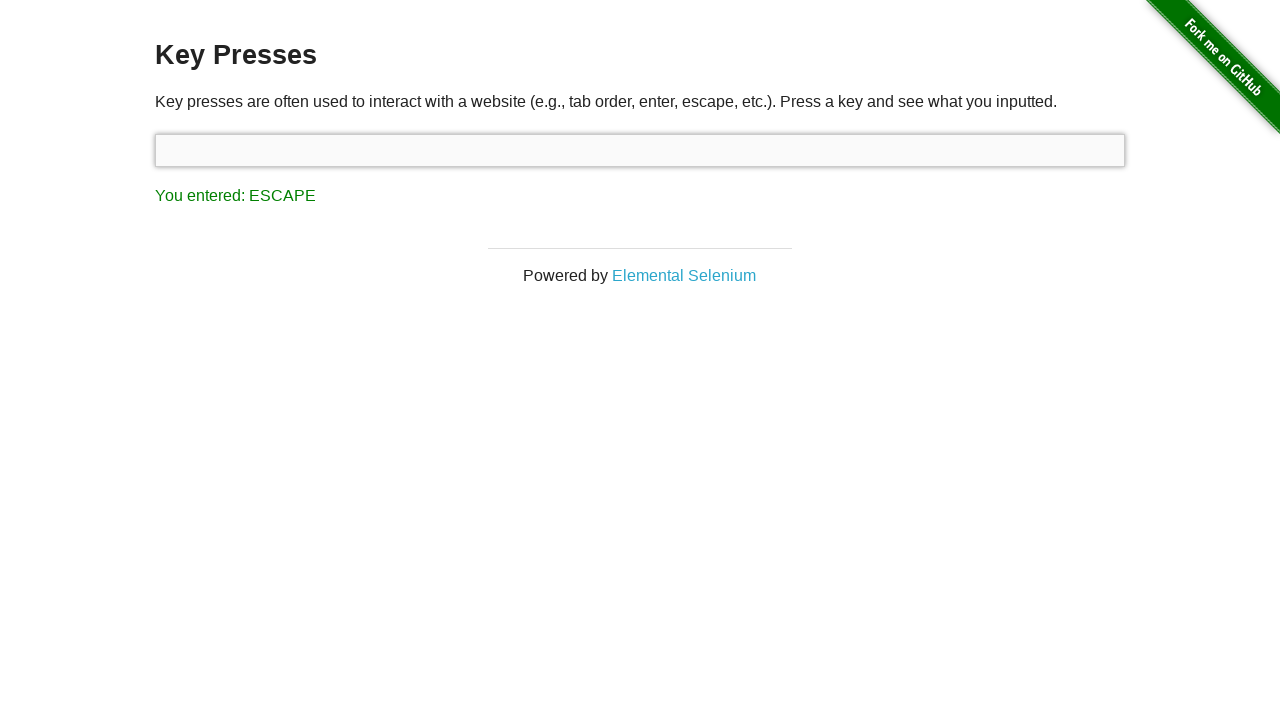

Pressed the 'A' key
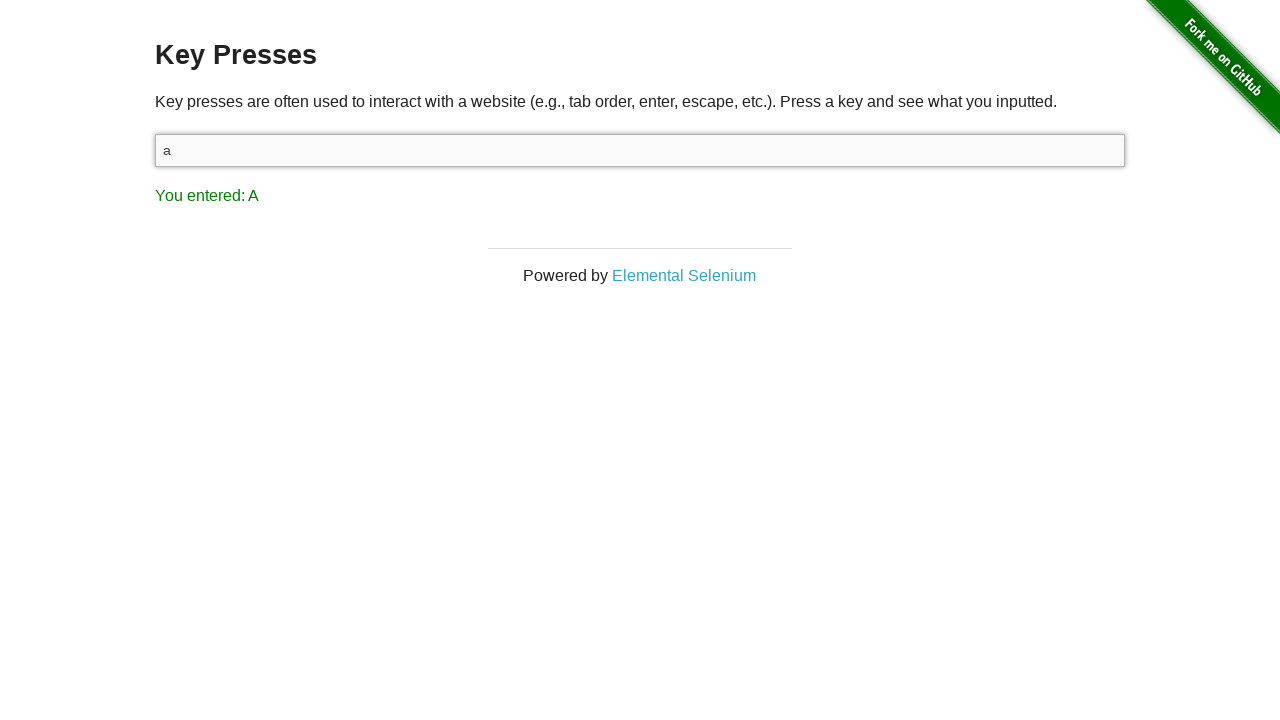

Result area loaded and key press detected
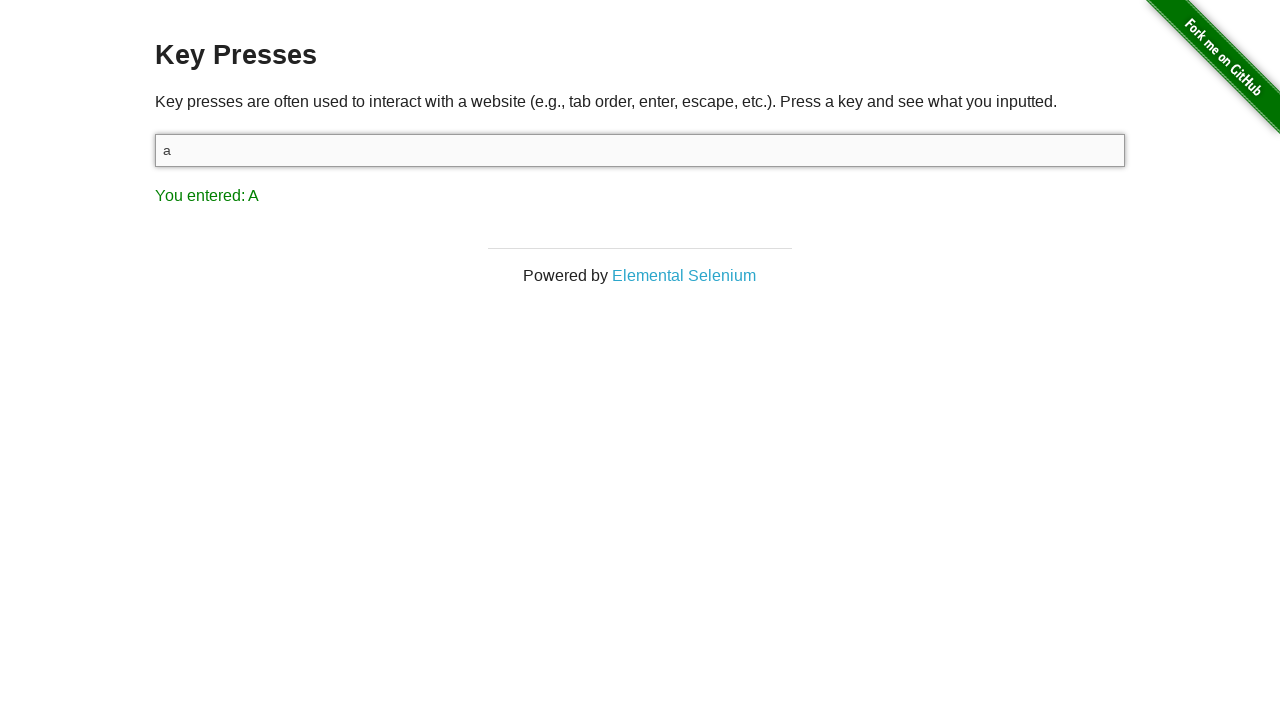

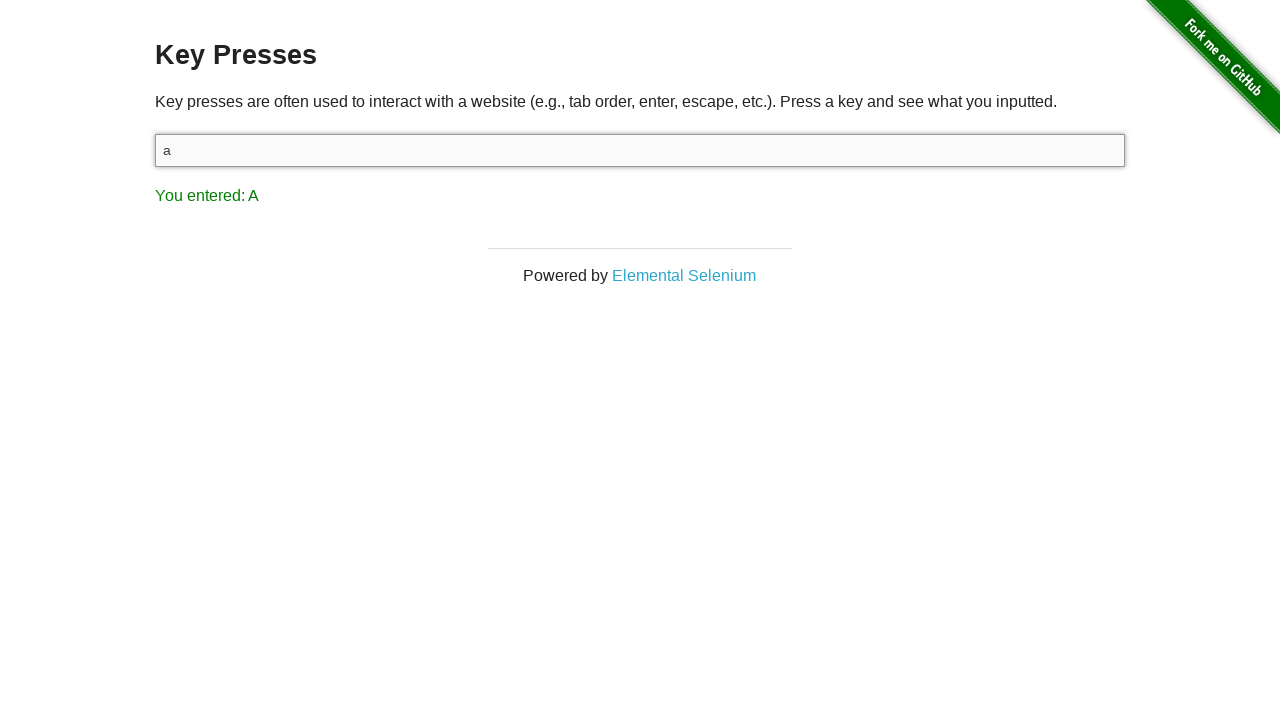